Tests JavaScript confirm alert functionality by triggering a confirm dialog and clicking the Cancel button to dismiss it

Starting URL: https://the-internet.herokuapp.com/javascript_alerts

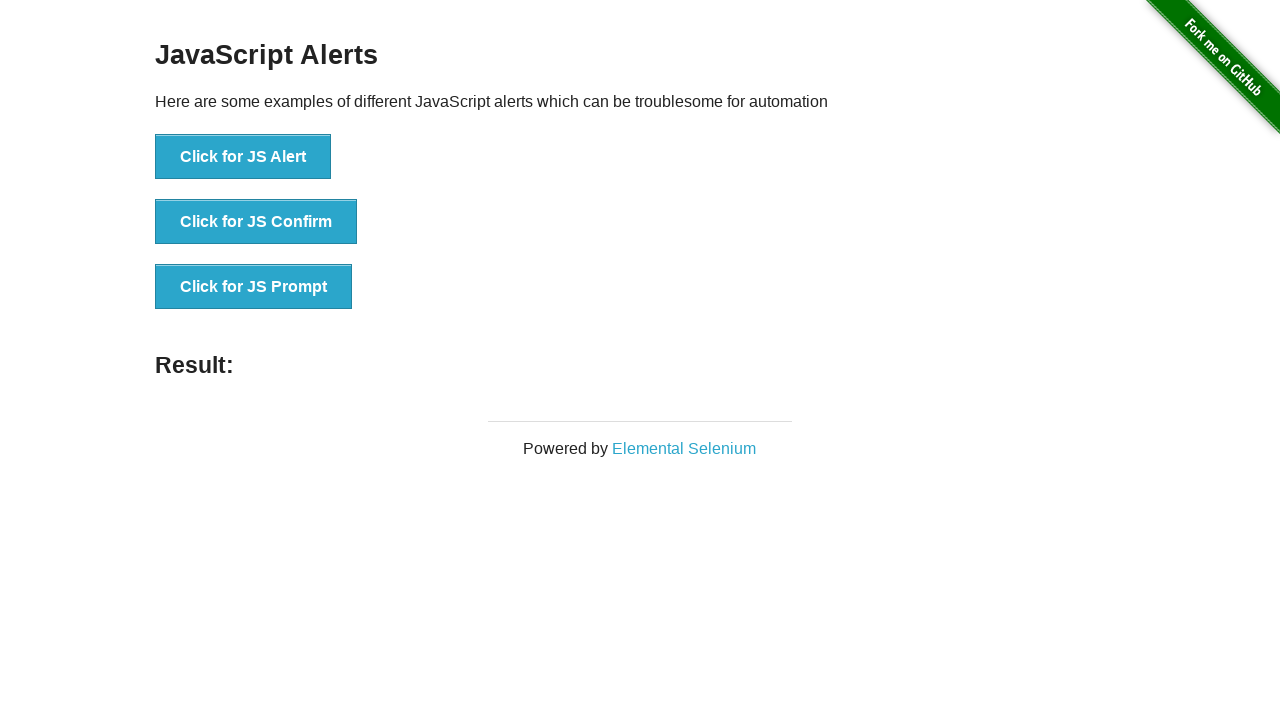

Clicked button to trigger JavaScript confirm alert at (256, 222) on xpath=//button[@onclick='jsConfirm()']
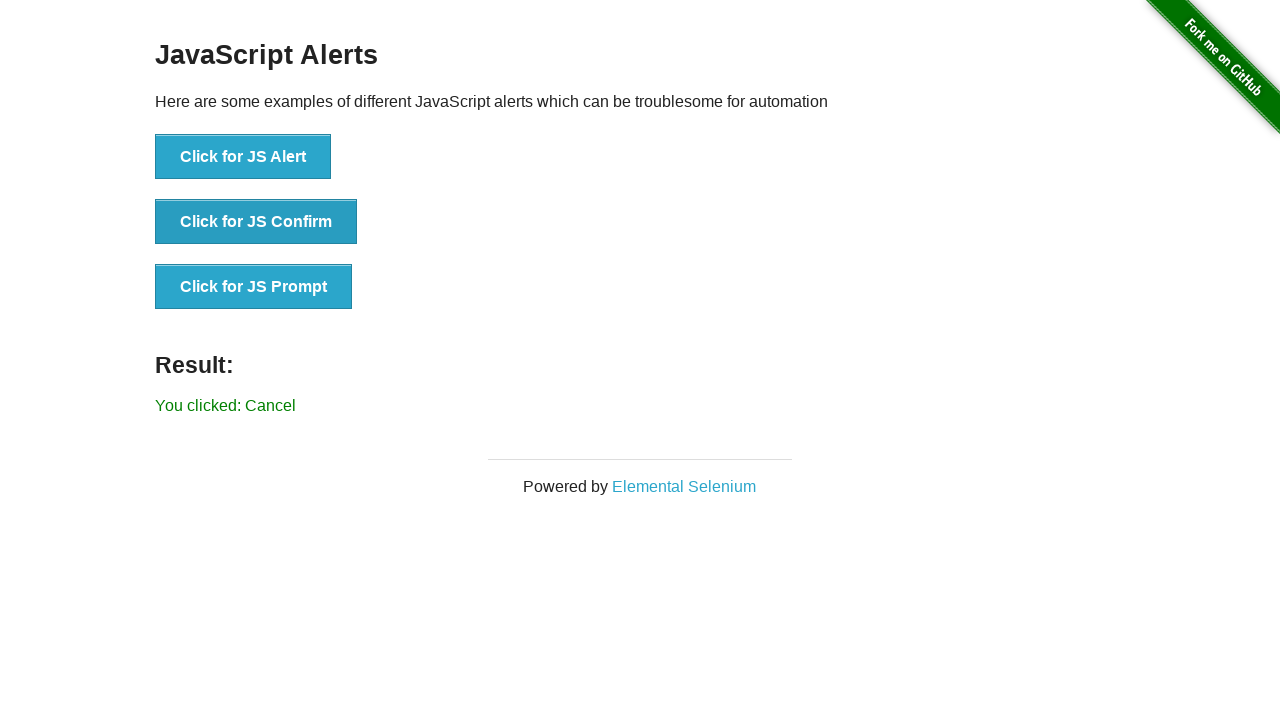

Set up dialog handler to dismiss confirm alert
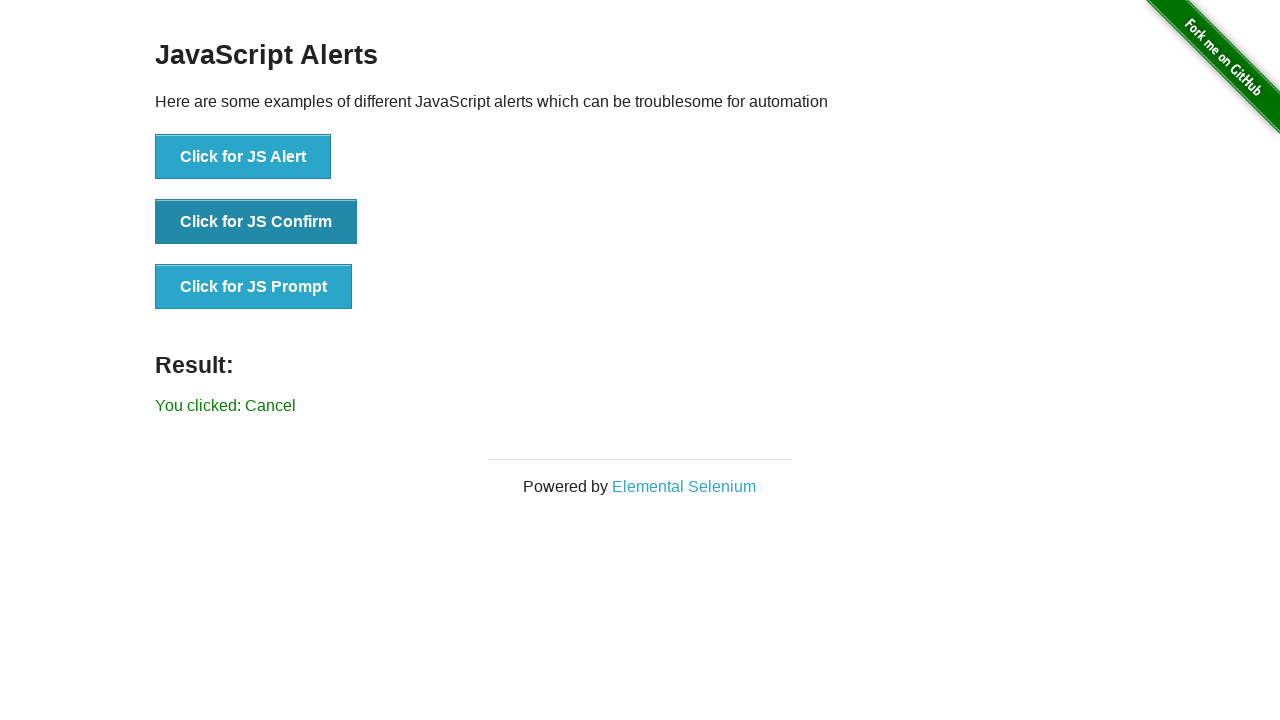

Waited for result element to appear after dismissing confirm
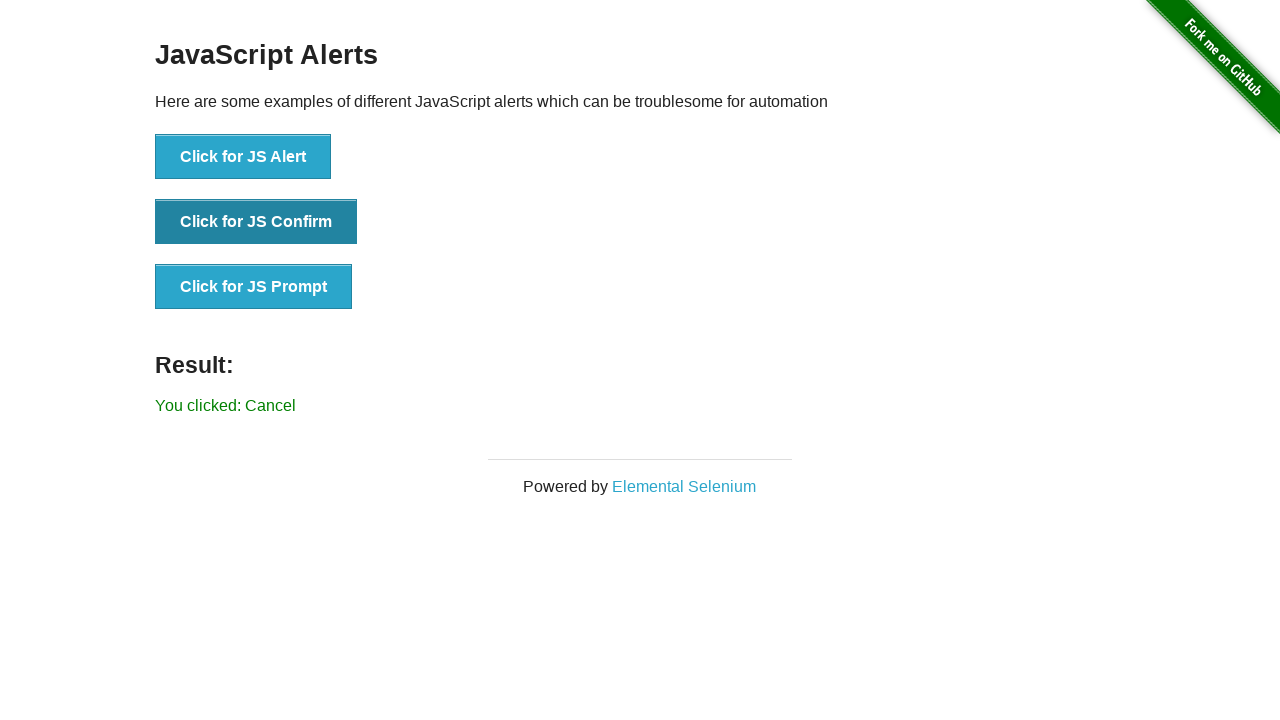

Retrieved result text: You clicked: Cancel
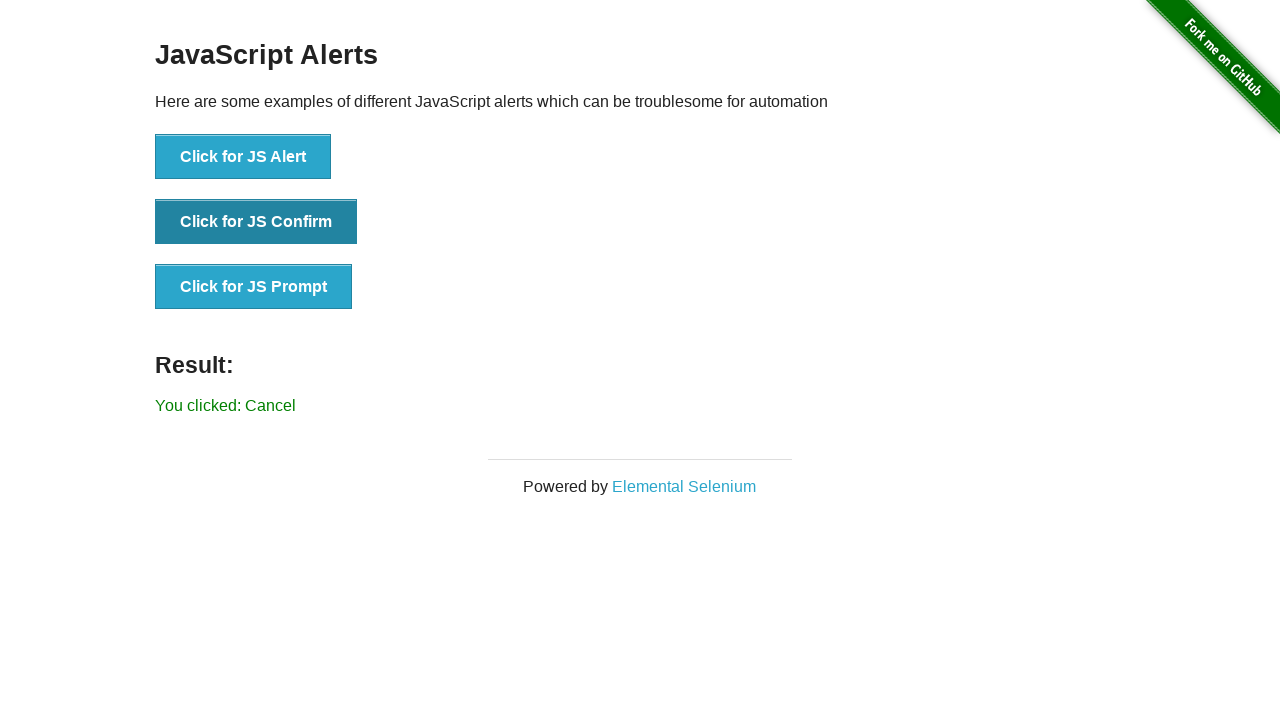

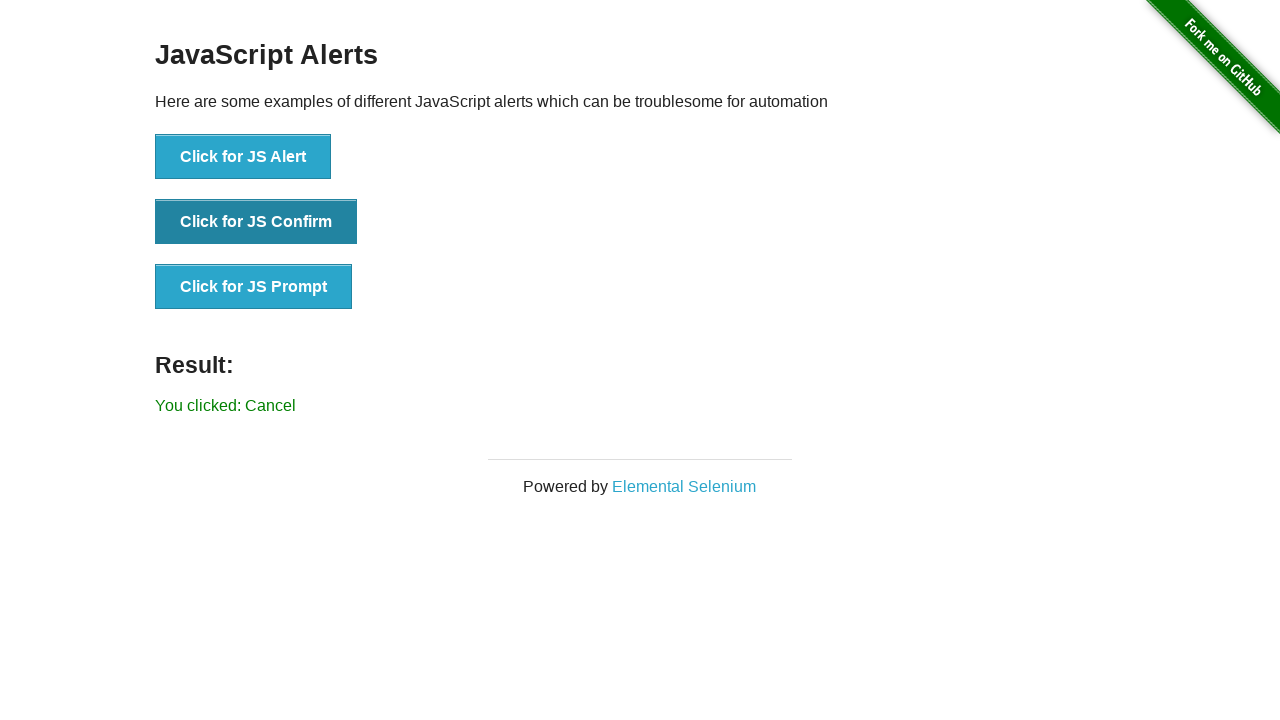